Tests the prompt alert by accepting without entering a name and verifying the empty value behavior

Starting URL: https://test-with-me-app.vercel.app/learning/web-elements/alerts

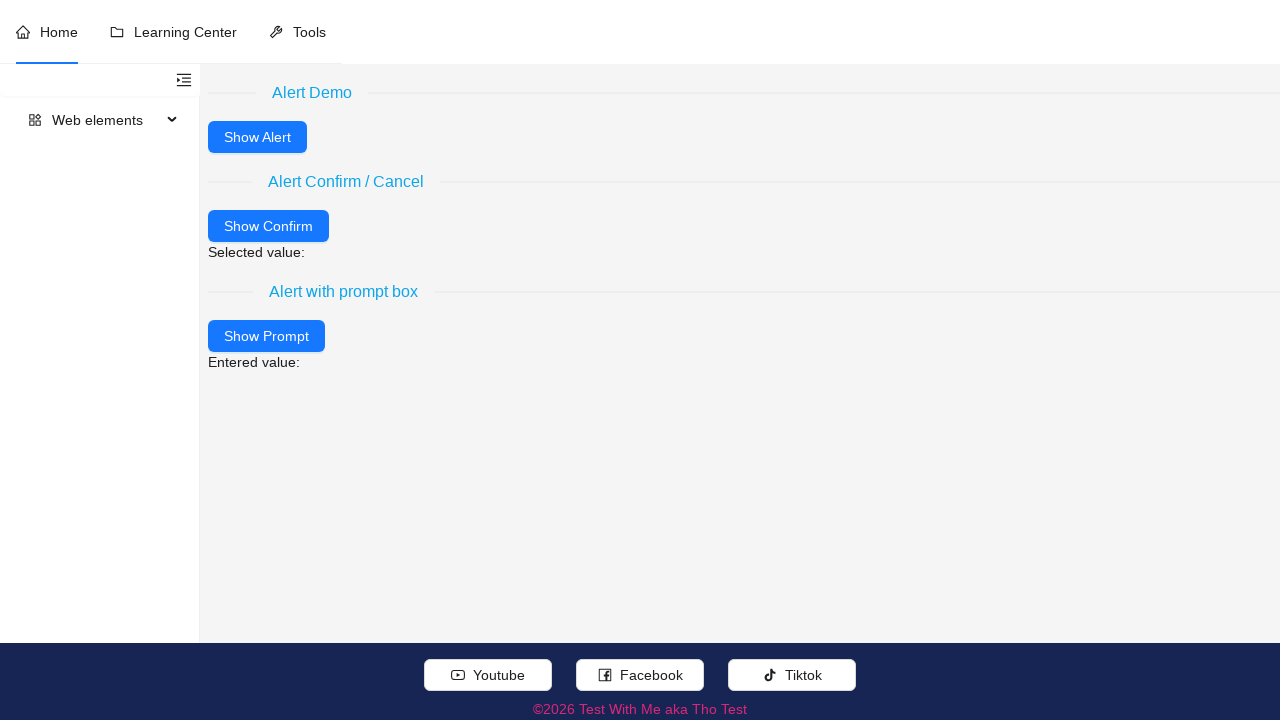

Set up dialog handler to accept prompts without entering text
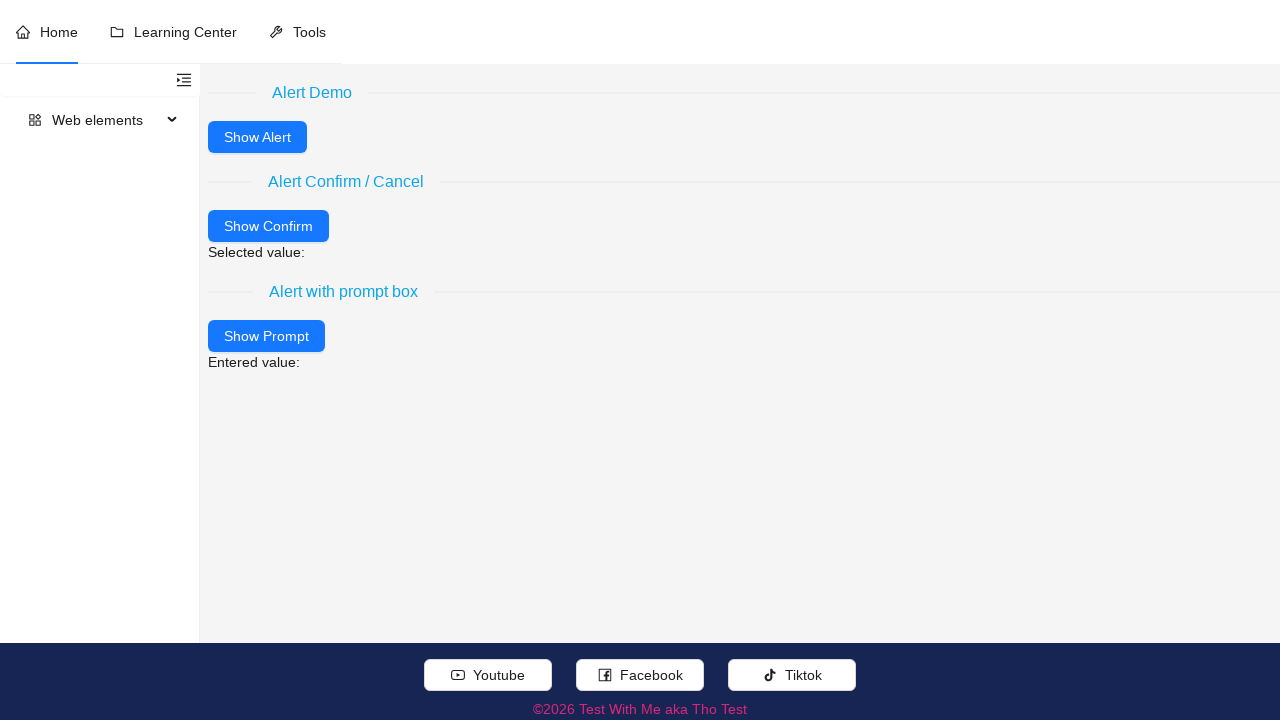

Clicked the Alert with prompt box button at (266, 336) on (//div[.//text()[normalize-space()='Alert with prompt box']]/following-sibling::
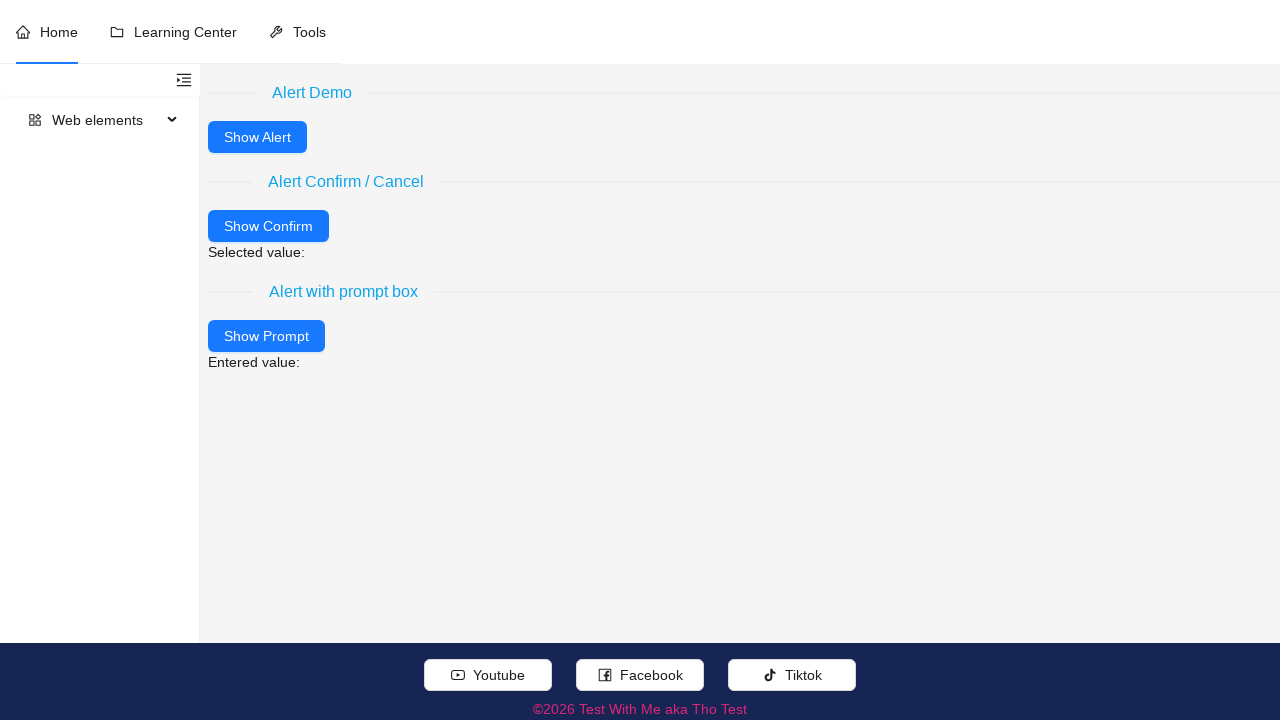

Verified that the Entered value label appeared after accepting the prompt without entering a name
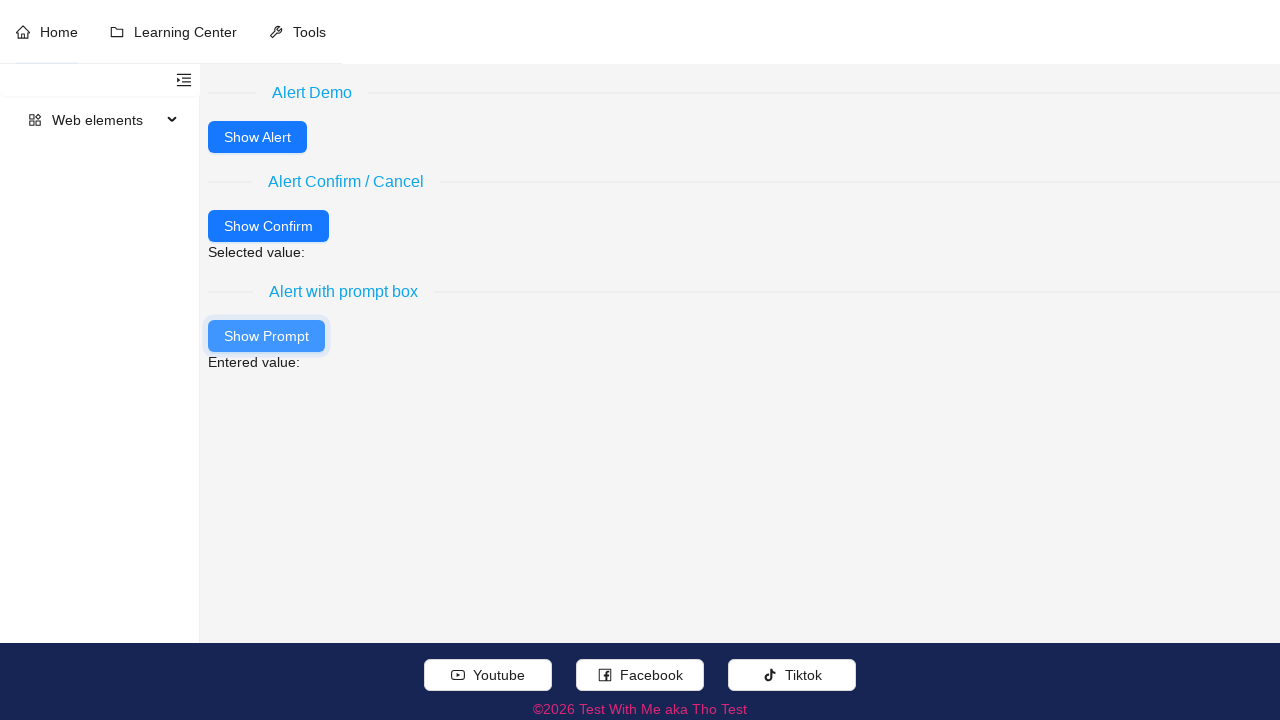

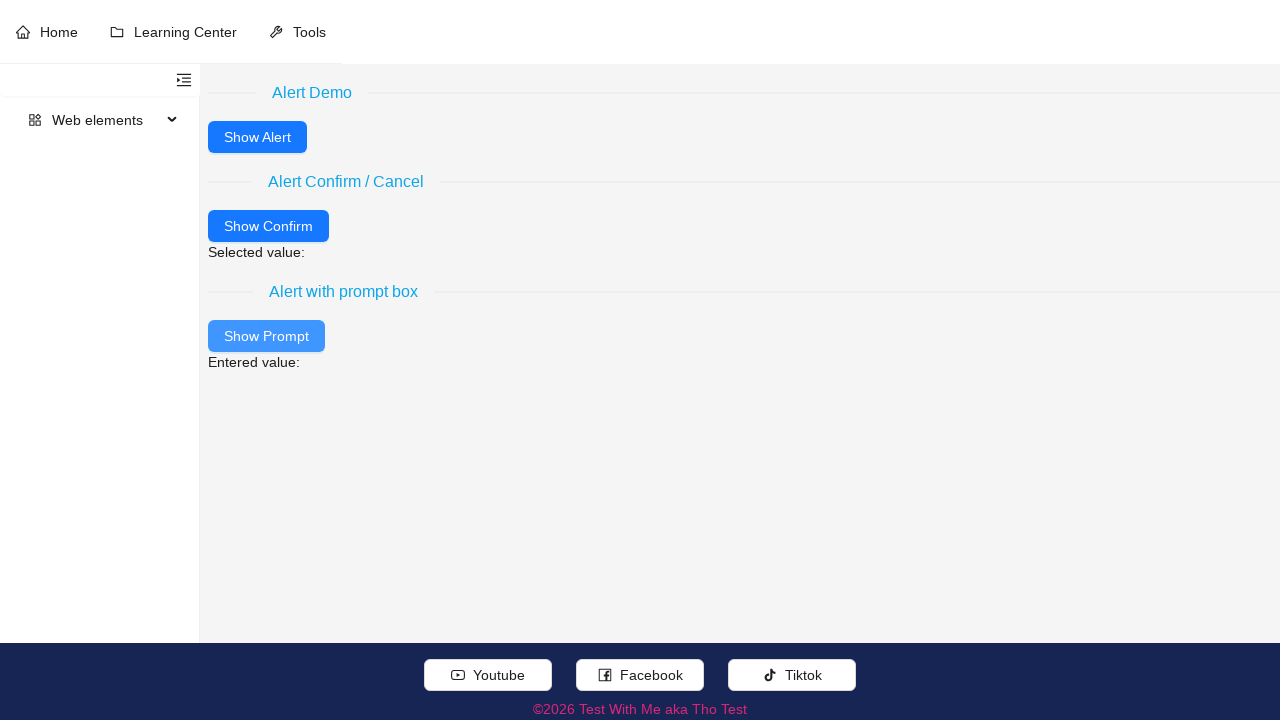